Tests JS Alert by clicking the alert button, accepting the alert, and verifying the result message displays "You successfuly clicked an alert"

Starting URL: https://the-internet.herokuapp.com/javascript_alerts

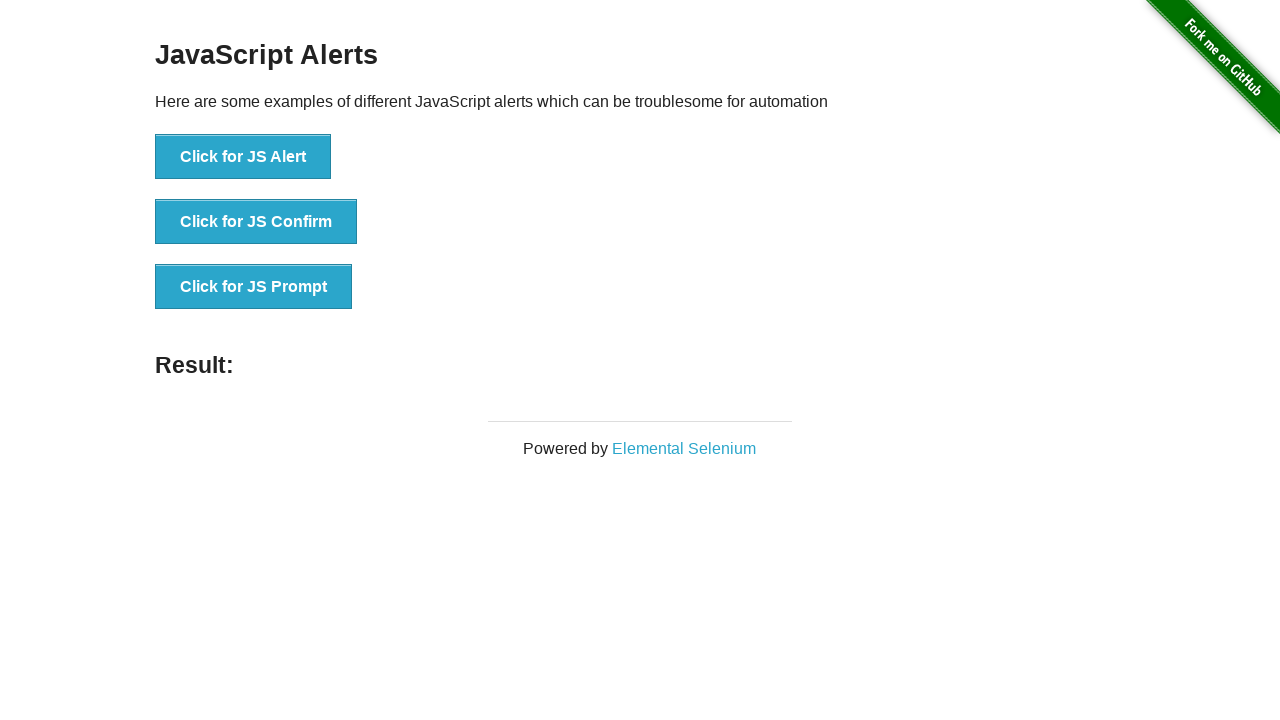

Clicked the JS Alert button at (243, 157) on button[onclick*='jsAlert']
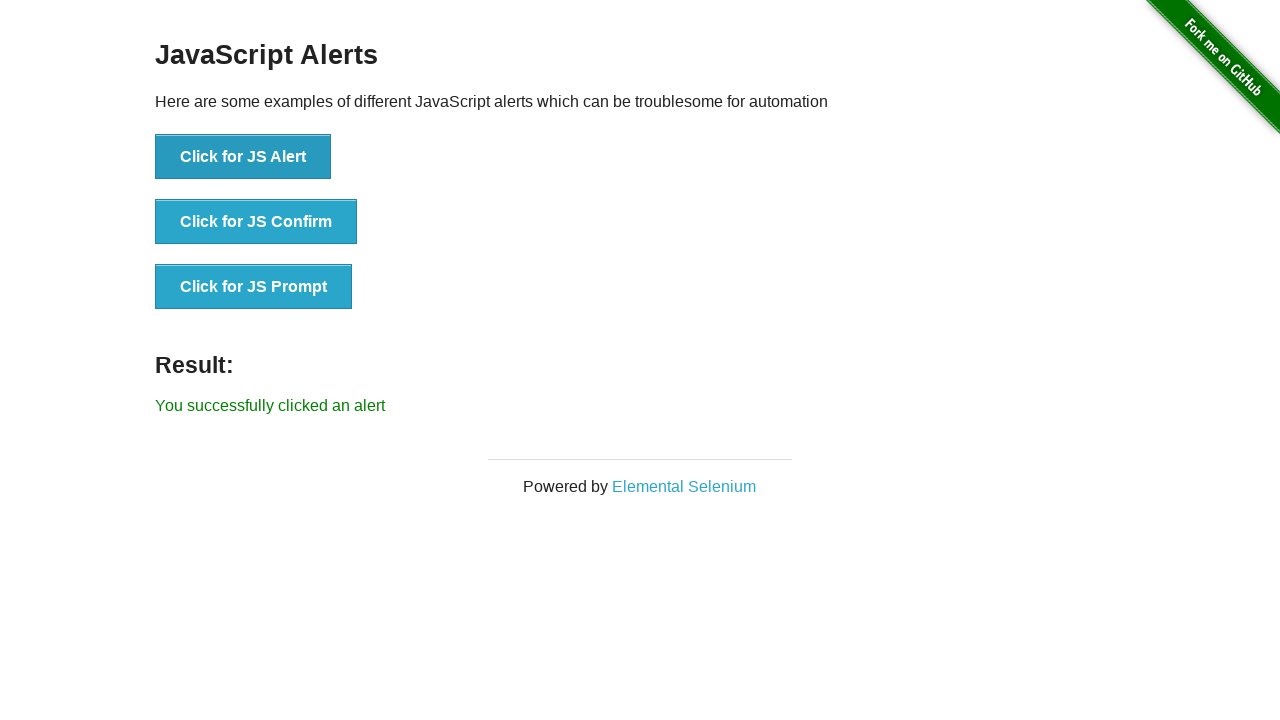

Set up dialog handler to accept alert
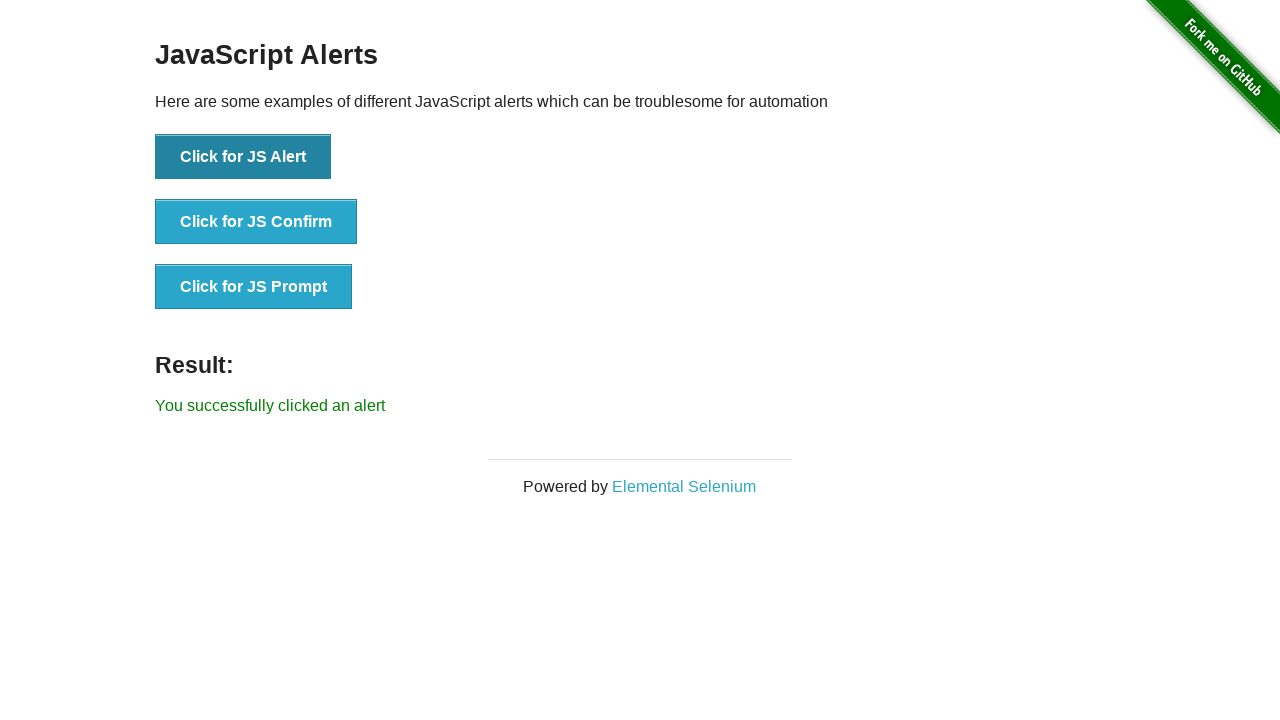

Result message 'You successfuly clicked an alert' appeared
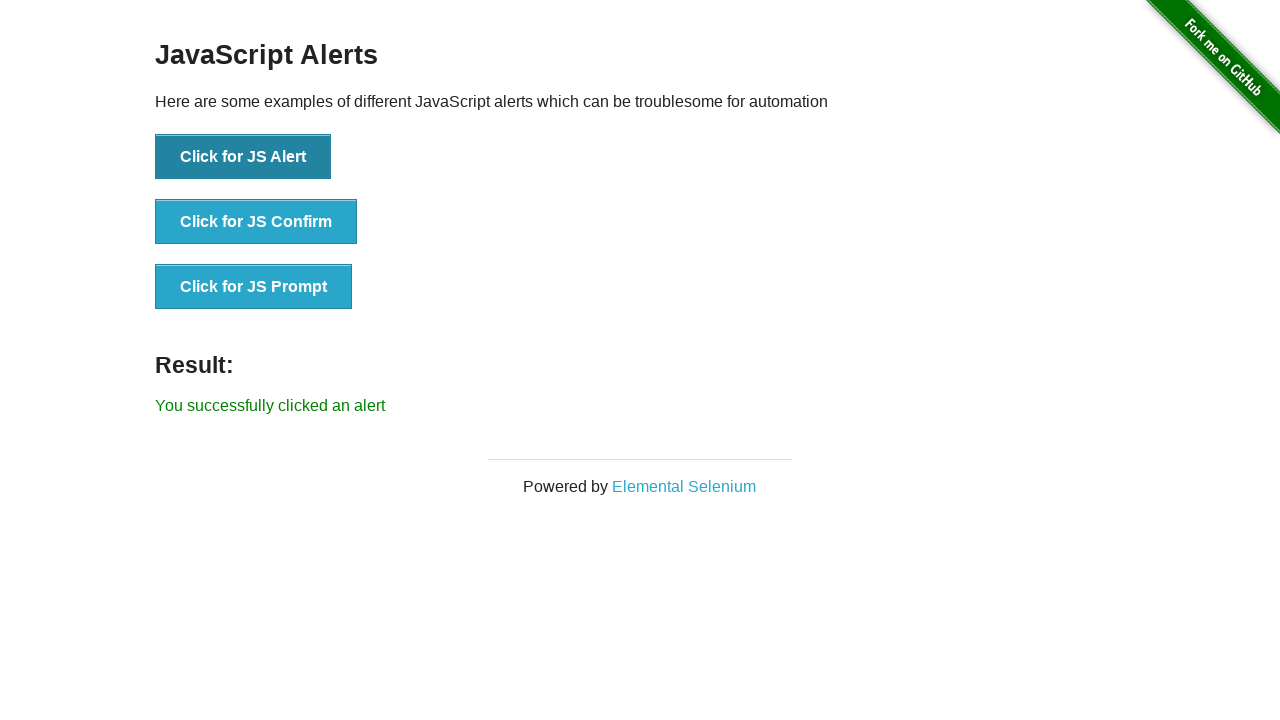

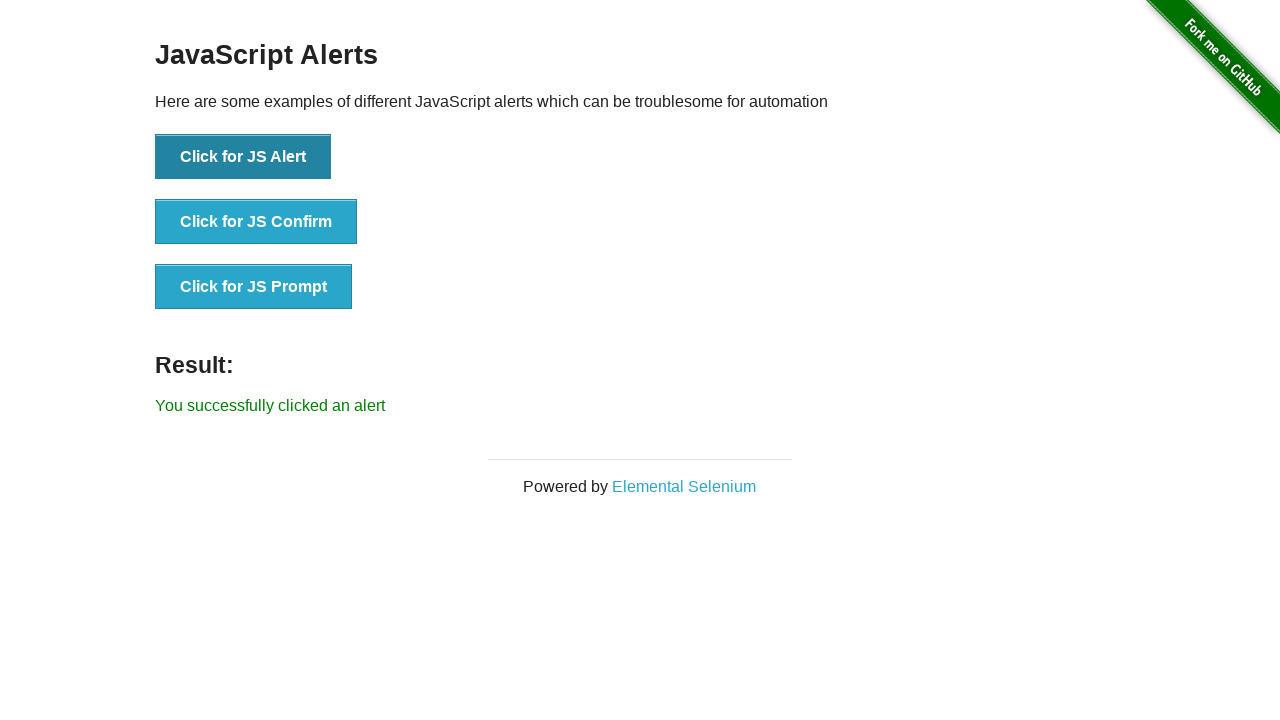